Tests clearing completed tasks when Completed filter is applied by completing two tasks, switching to Completed filter, then clearing completed and verifying no tasks are visible

Starting URL: https://demo.playwright.dev/todomvc

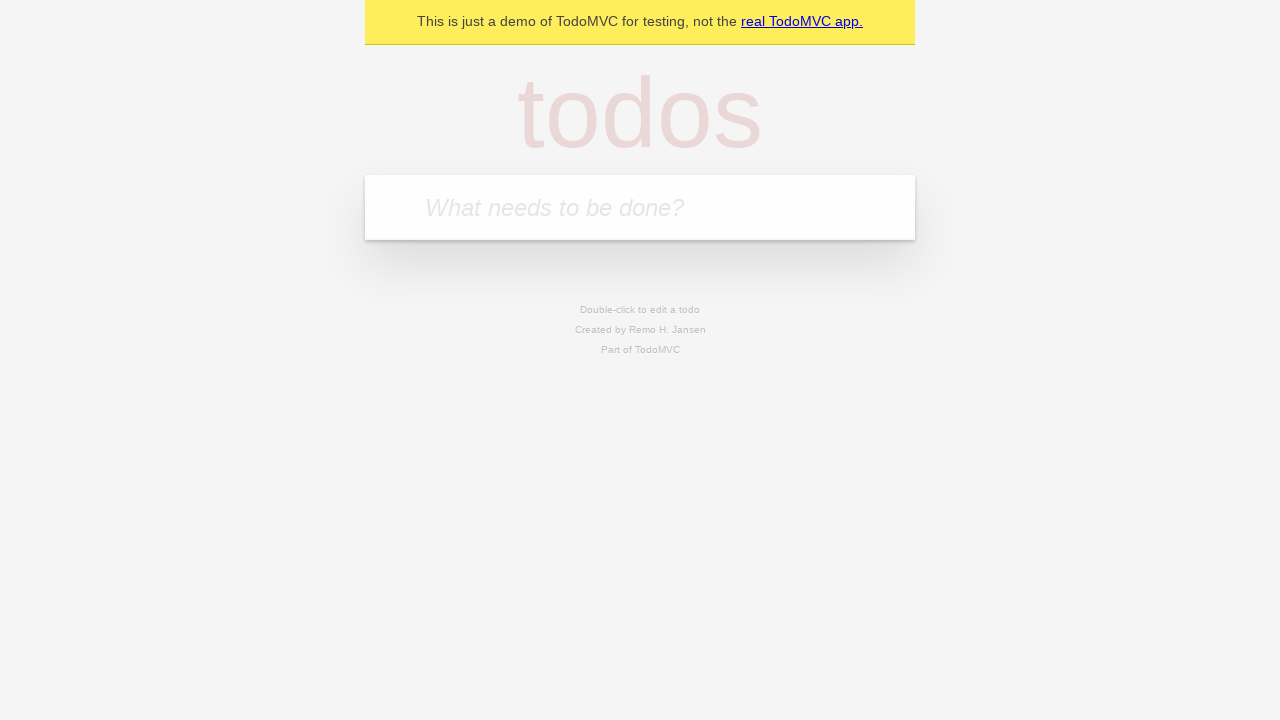

Filled new todo field with first task: 'reply to emails like a responsible adult' on .new-todo
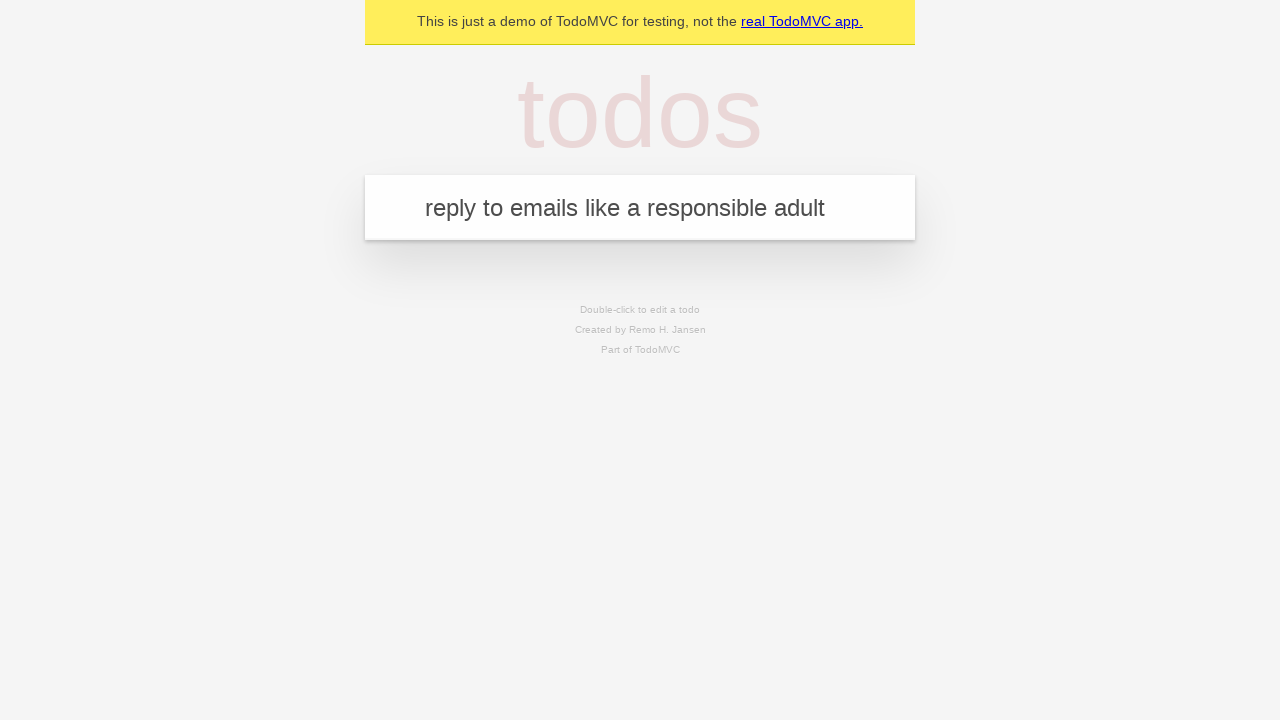

Pressed Enter to add first task on .new-todo
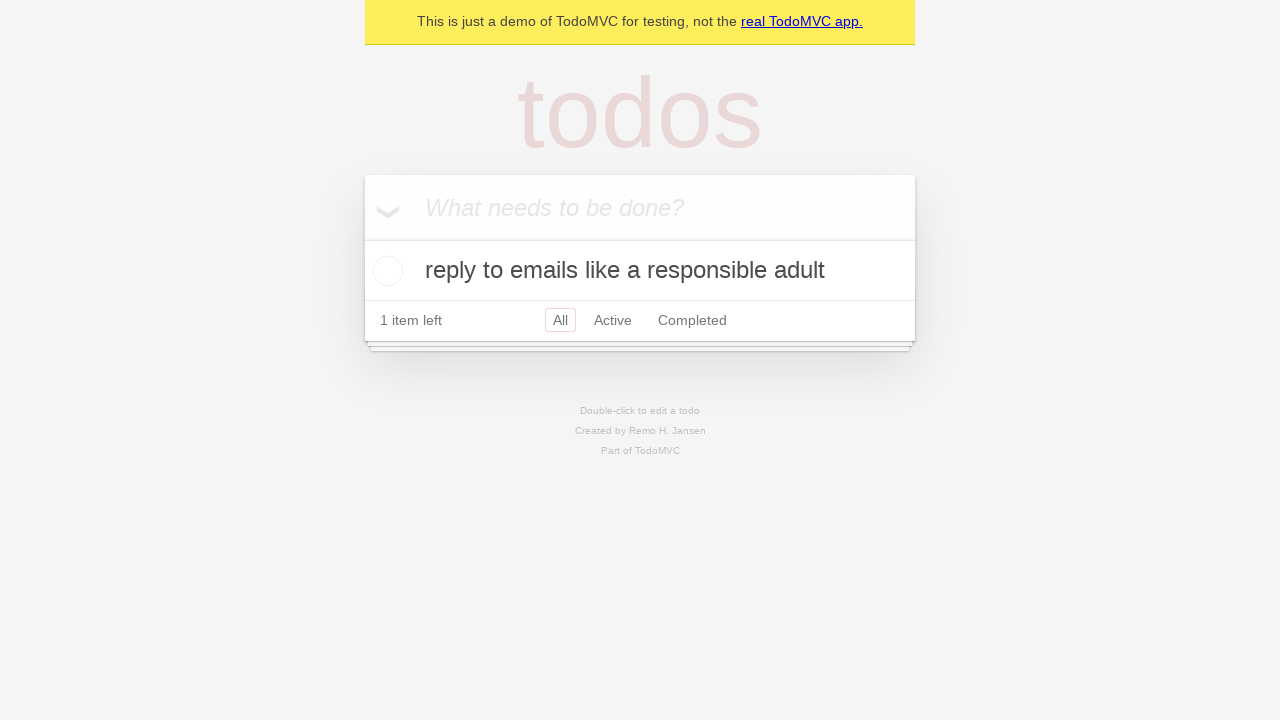

Filled new todo field with second task: 'call mom before she calls again' on .new-todo
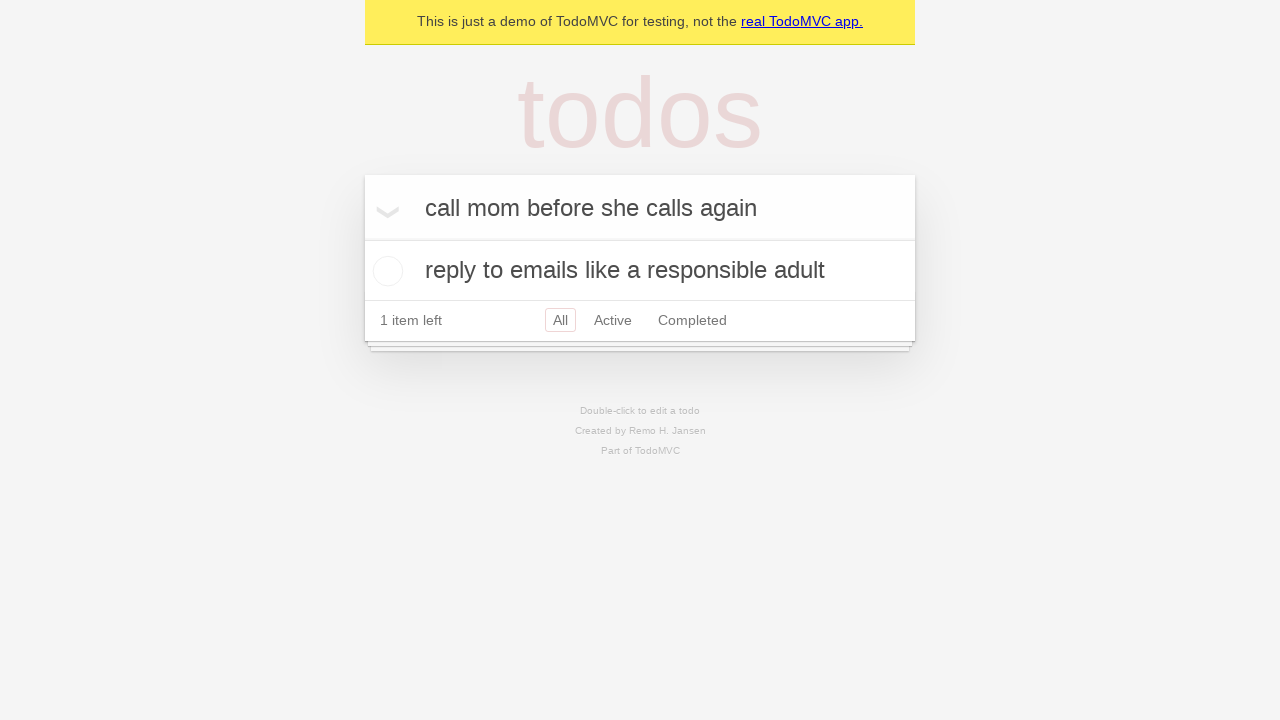

Pressed Enter to add second task on .new-todo
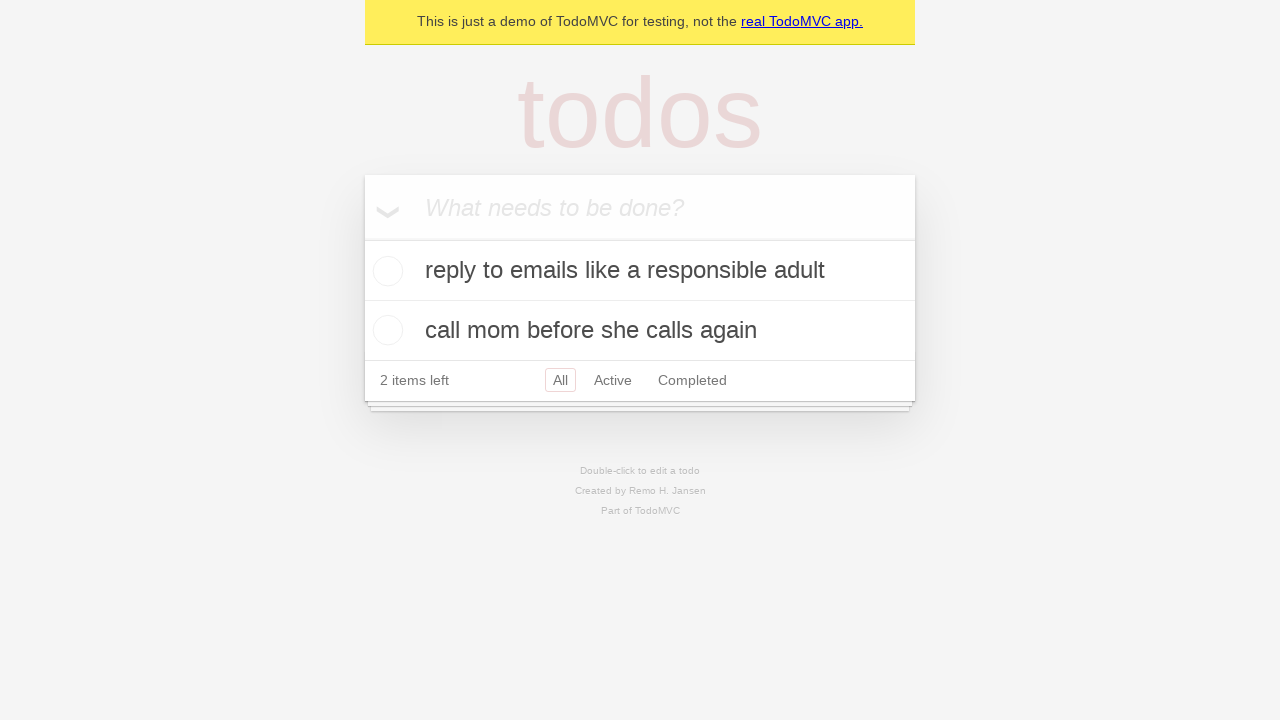

Filled new todo field with third task: 'start sorting the laundry and hope for the best' on .new-todo
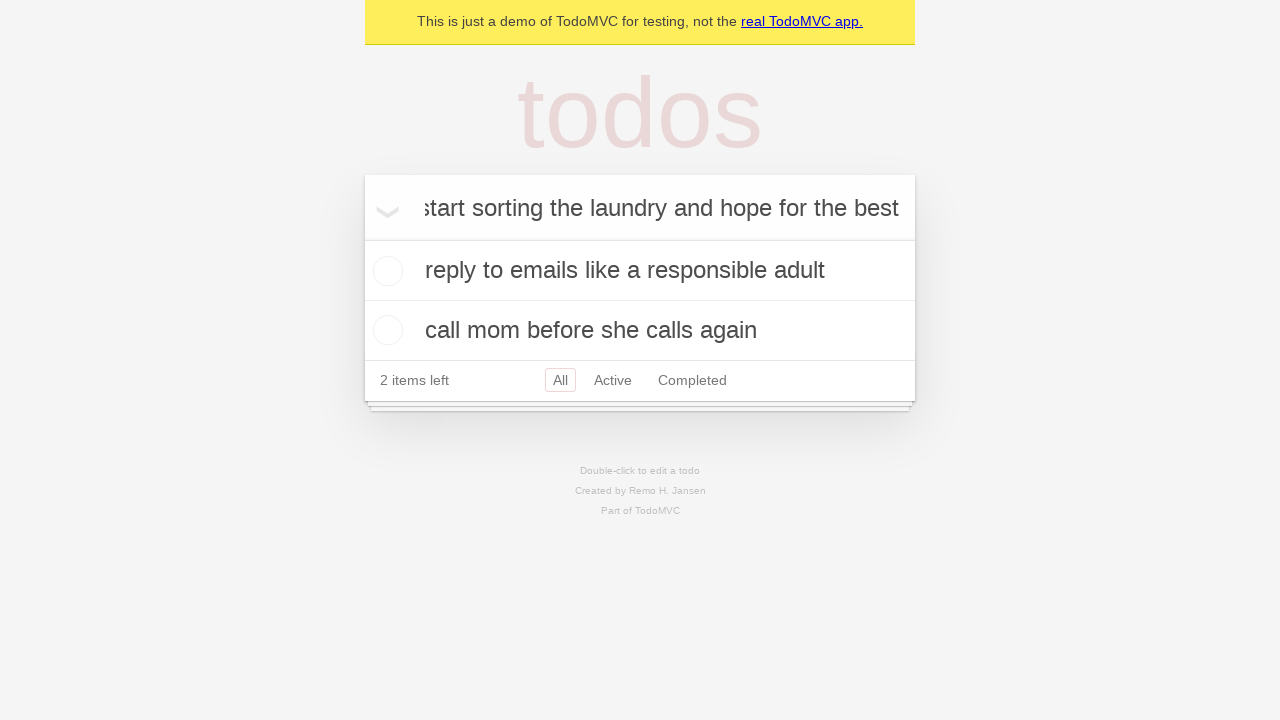

Pressed Enter to add third task on .new-todo
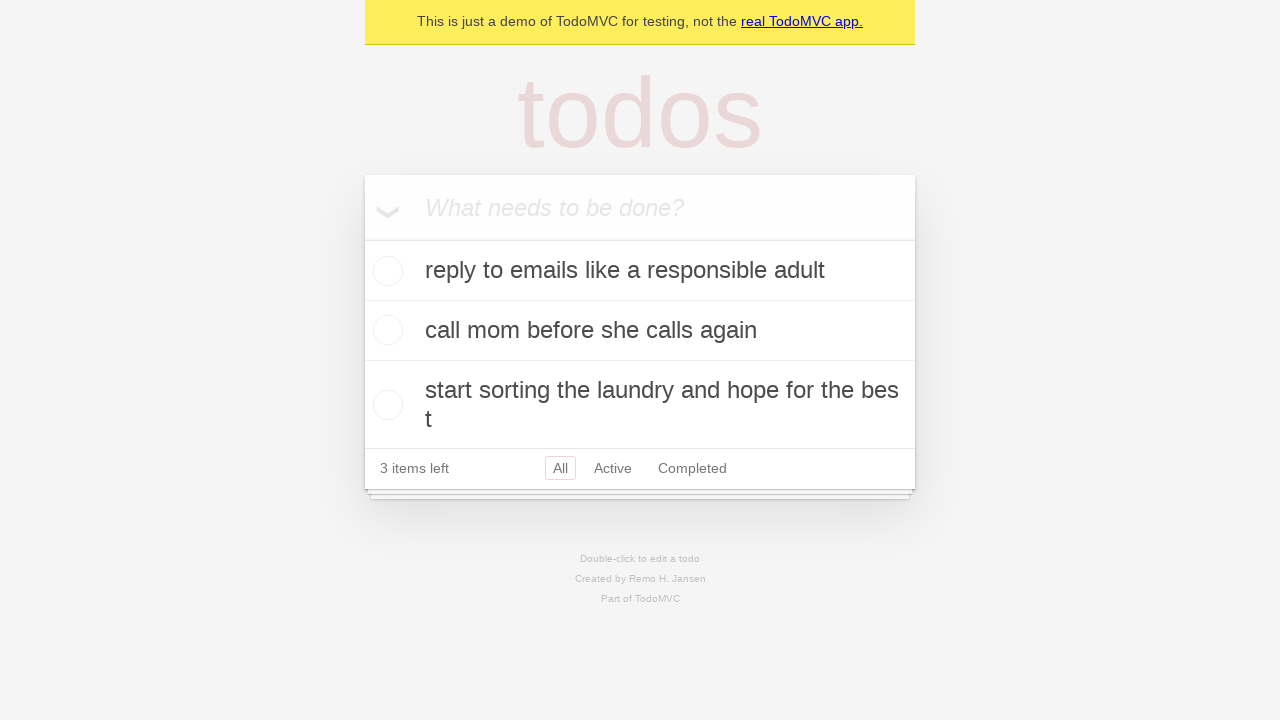

Verified all tasks are present in the todo list
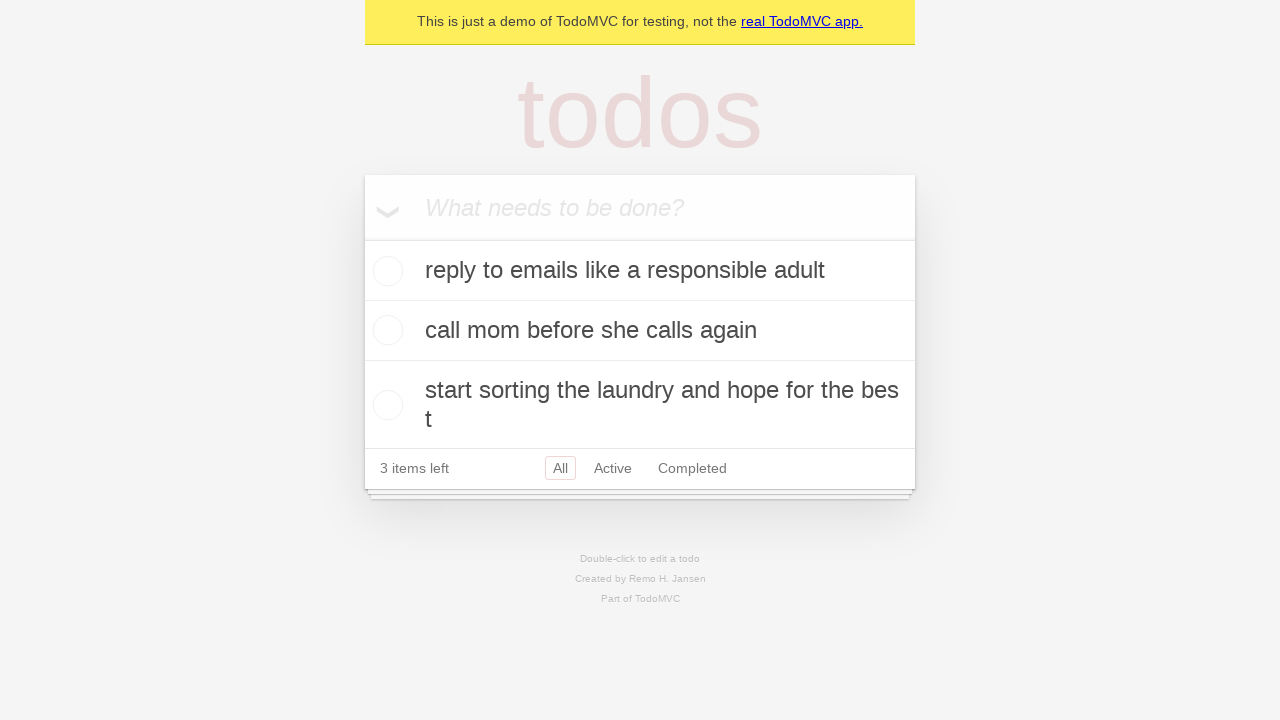

Completed first task by clicking its toggle checkbox at (385, 271) on .todo-list li >> nth=0 >> .toggle
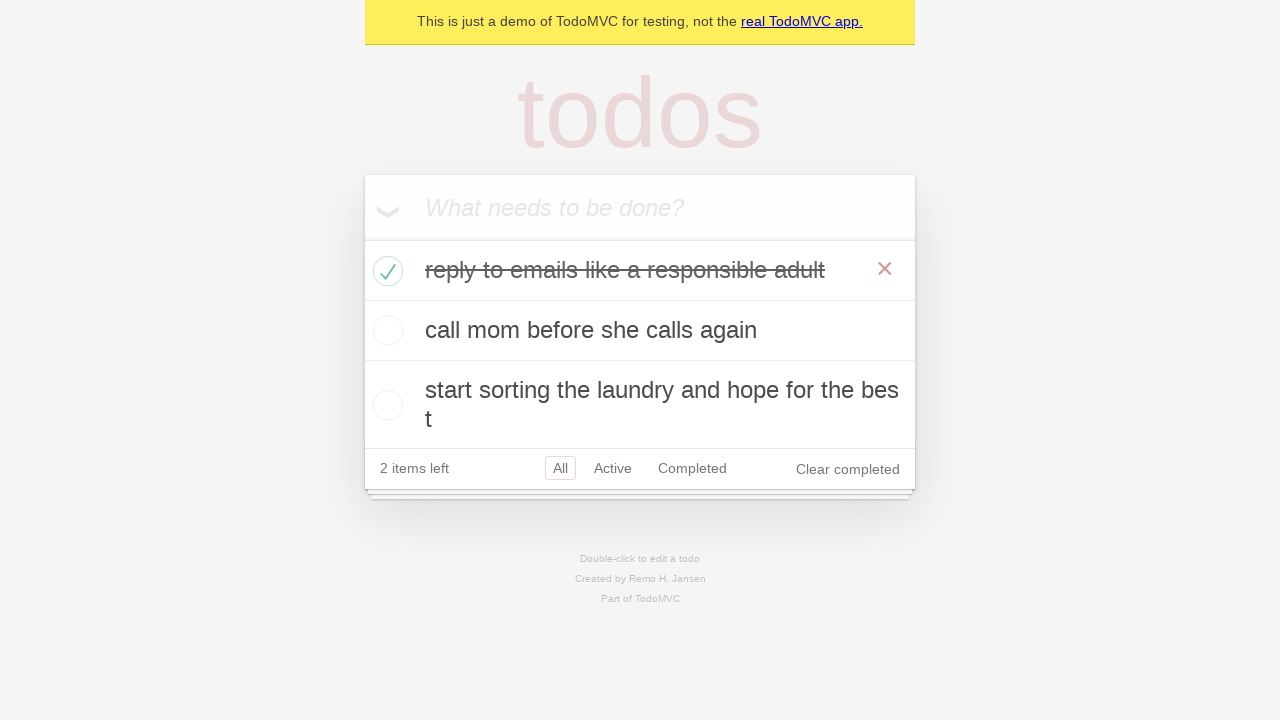

Completed second task by clicking its toggle checkbox at (385, 330) on .todo-list li >> nth=1 >> .toggle
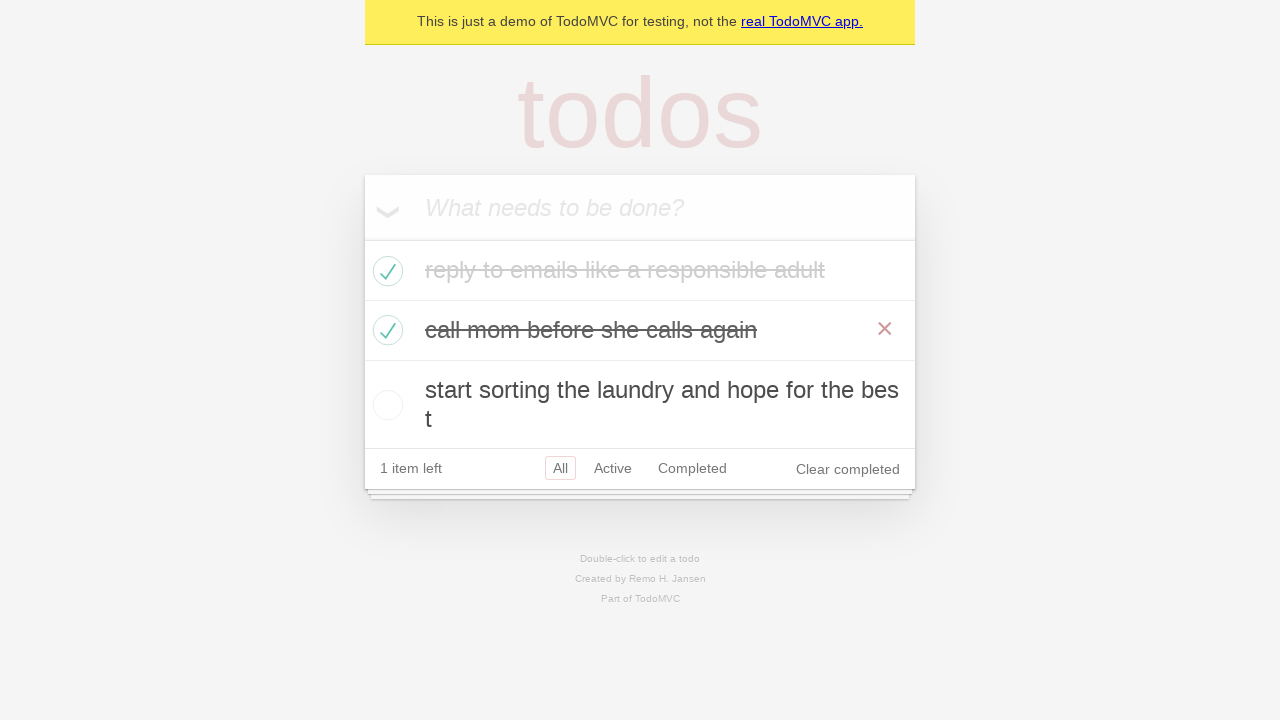

Clicked Completed filter to show only completed tasks at (692, 468) on a[href='#/completed']
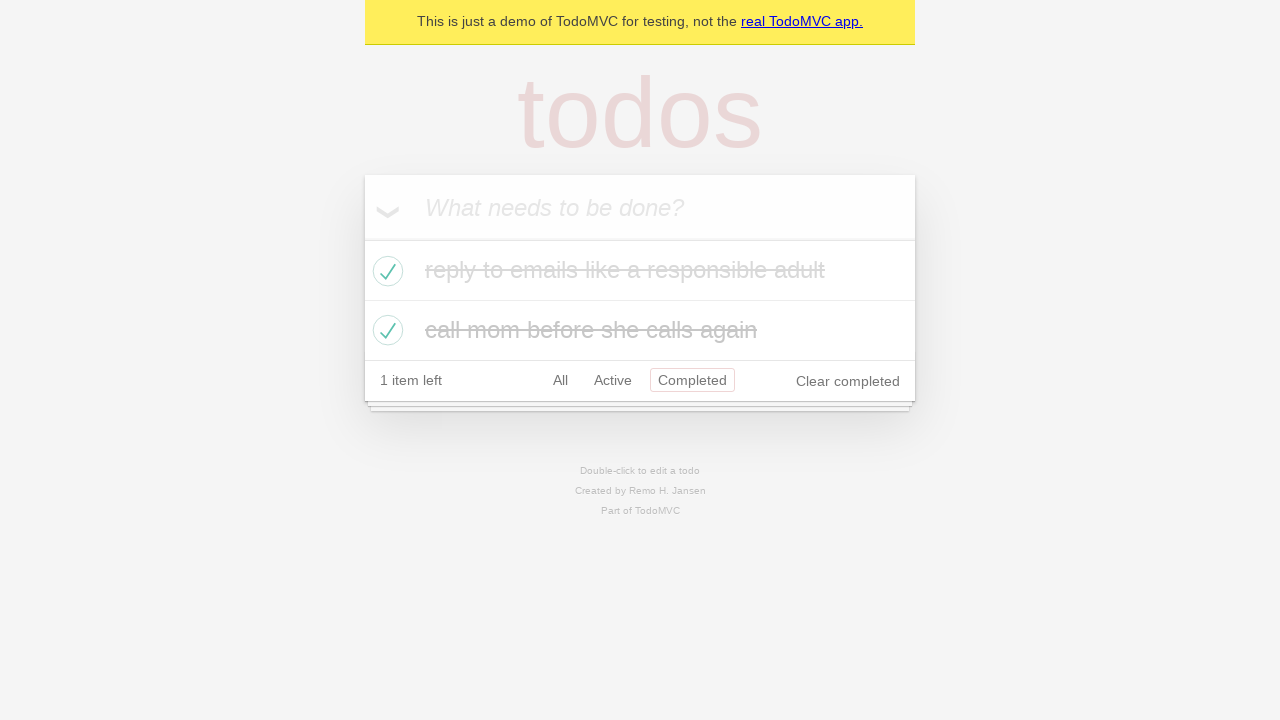

Clicked 'Clear completed' button to delete all completed tasks at (848, 381) on .clear-completed
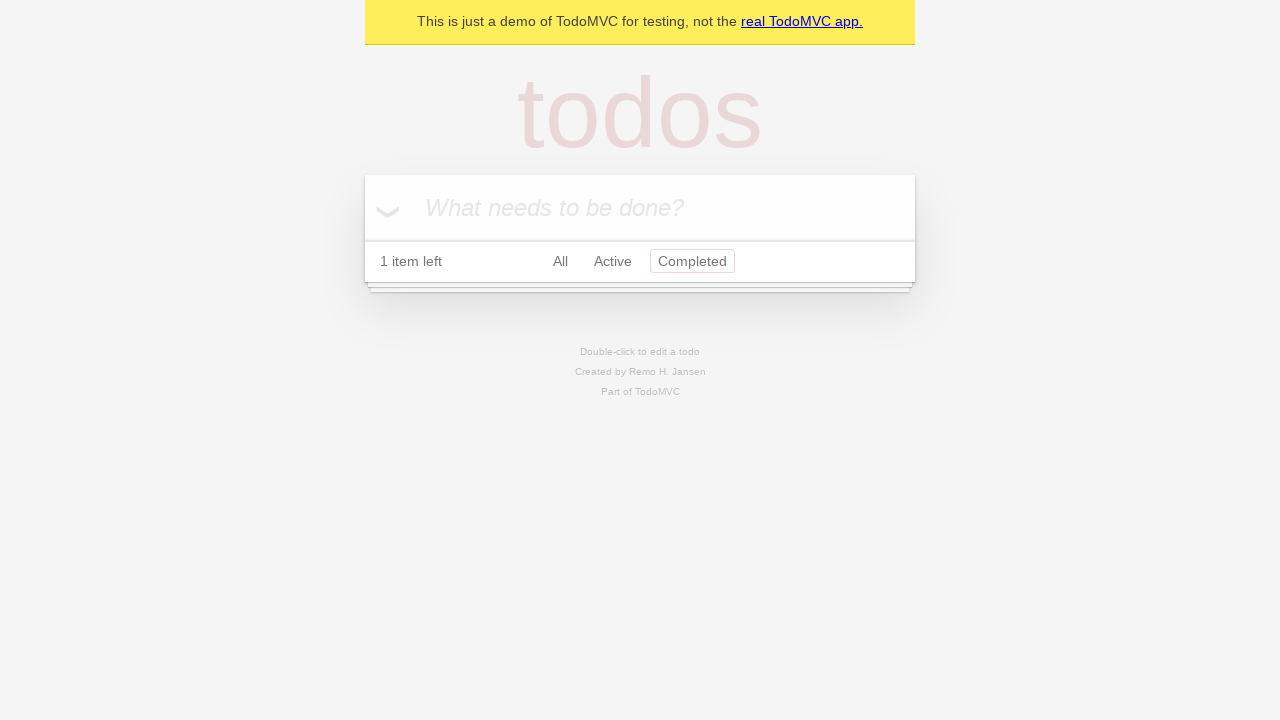

Verified no tasks are visible after clearing completed tasks
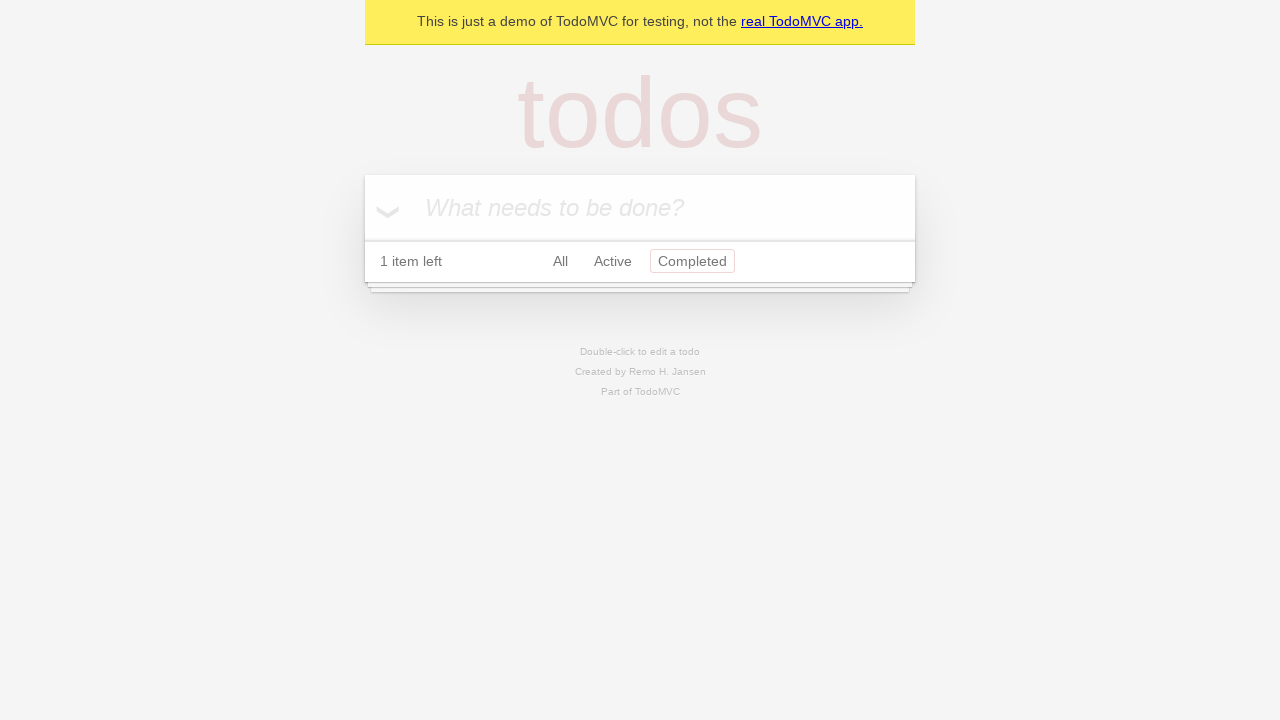

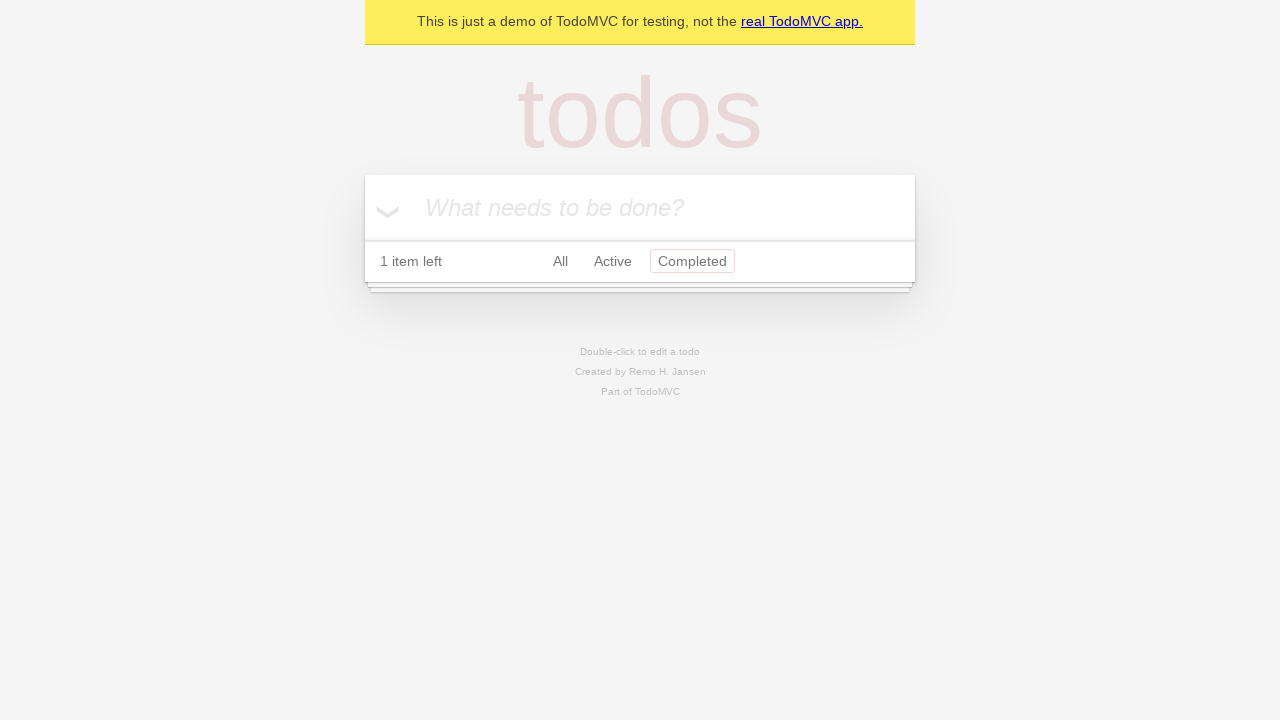